Sets the viewport to mobile dimensions (375x667)

Starting URL: https://devexpress.github.io/testcafe/example/

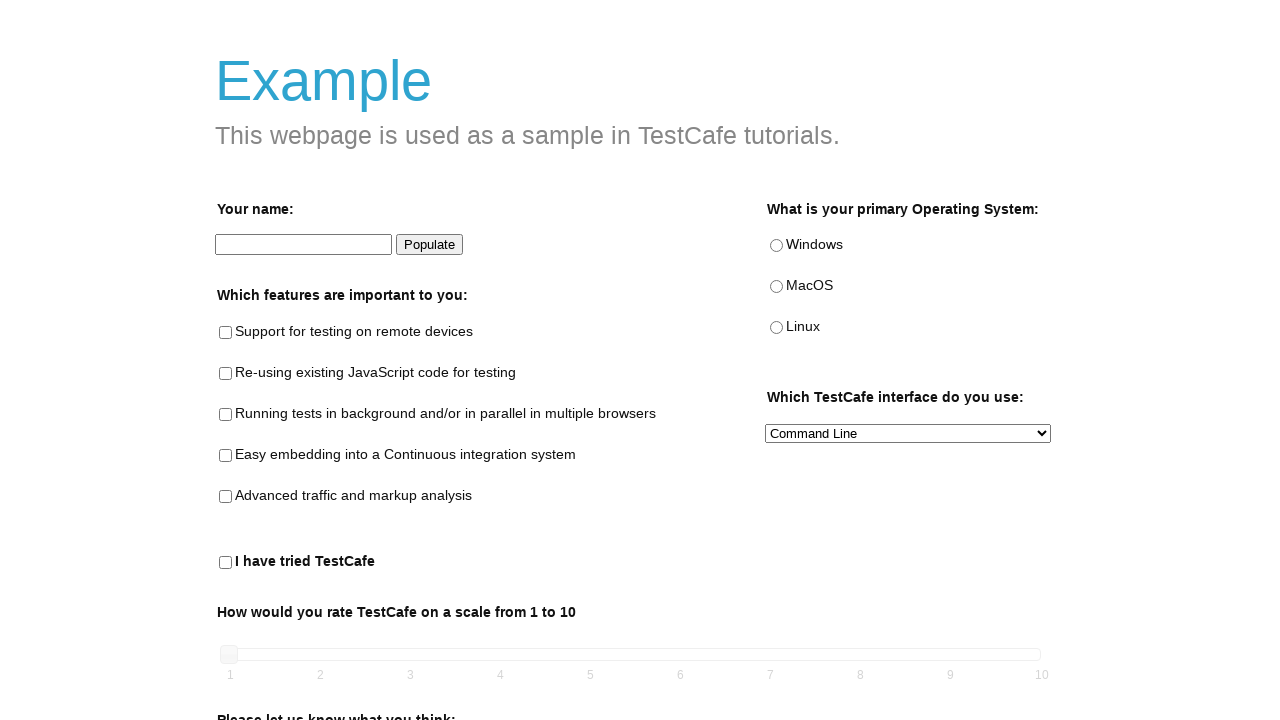

Set viewport to mobile dimensions (375x667)
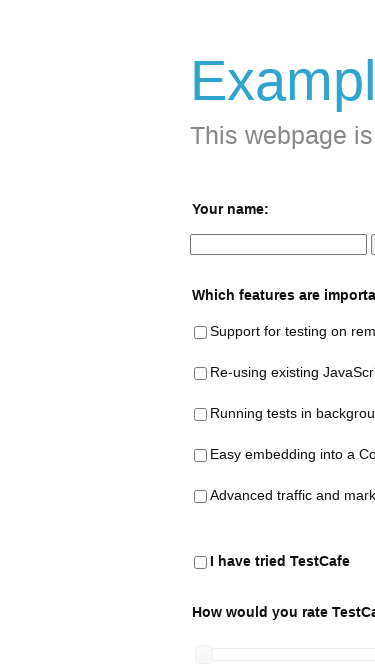

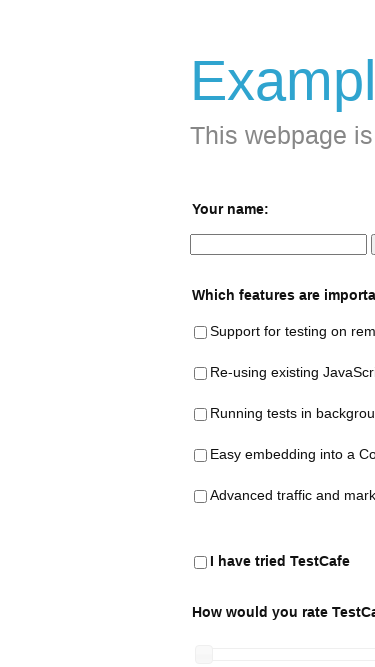